Tests console log functionality by clicking buttons that trigger console log and console error messages

Starting URL: https://smilinrobin.github.io/LearningSelenium/docs/Chapter9_ConsoleLogs.html

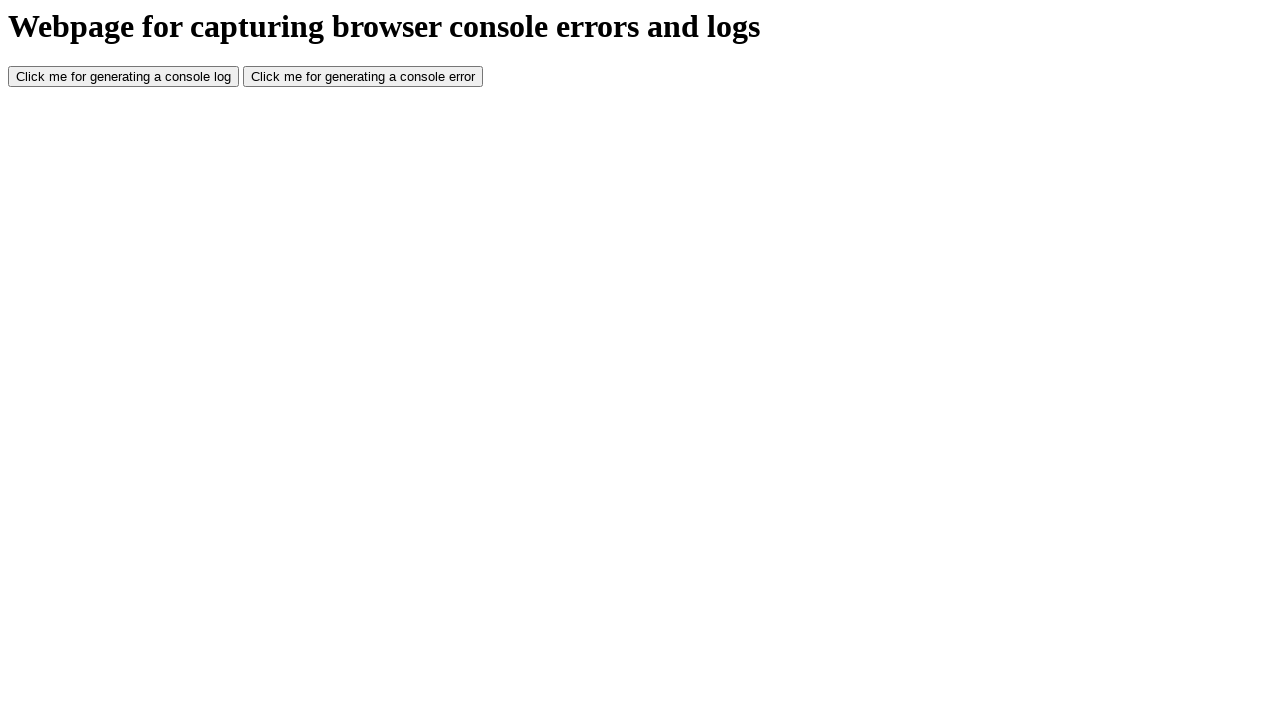

Clicked button to generate console log message at (124, 77) on #consoleLog
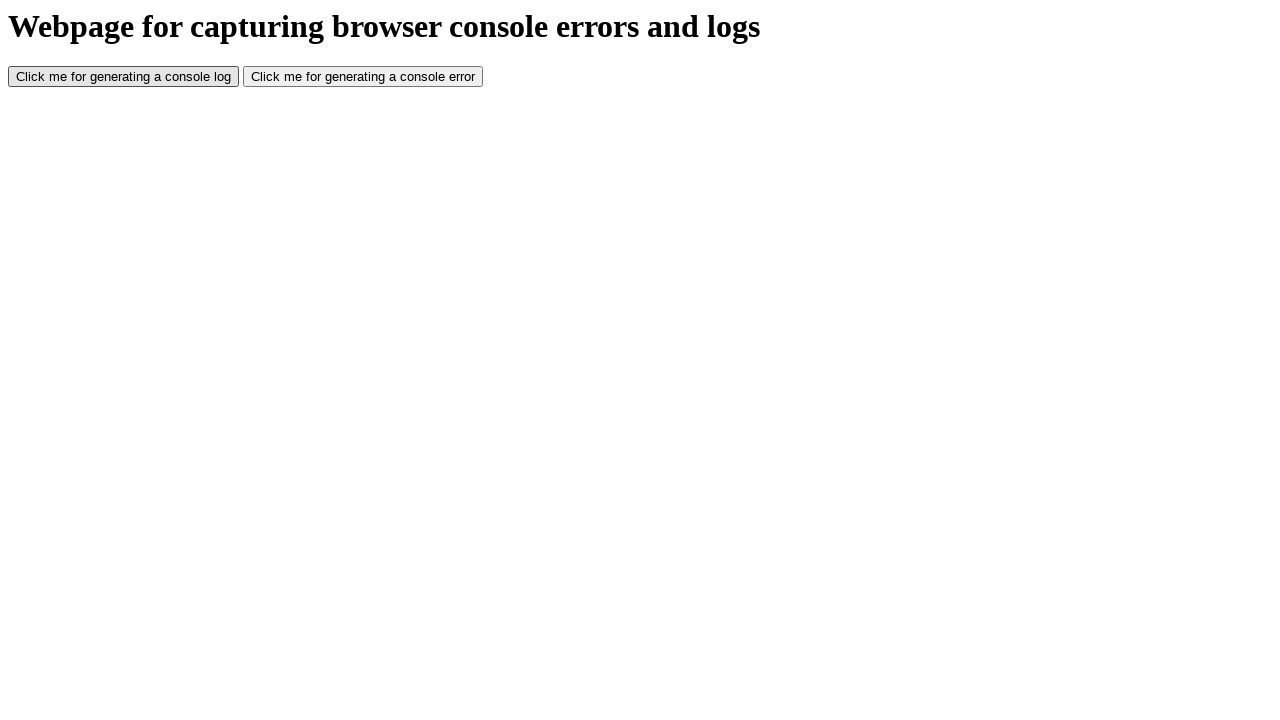

Clicked button to generate console error message at (363, 77) on #consoleError
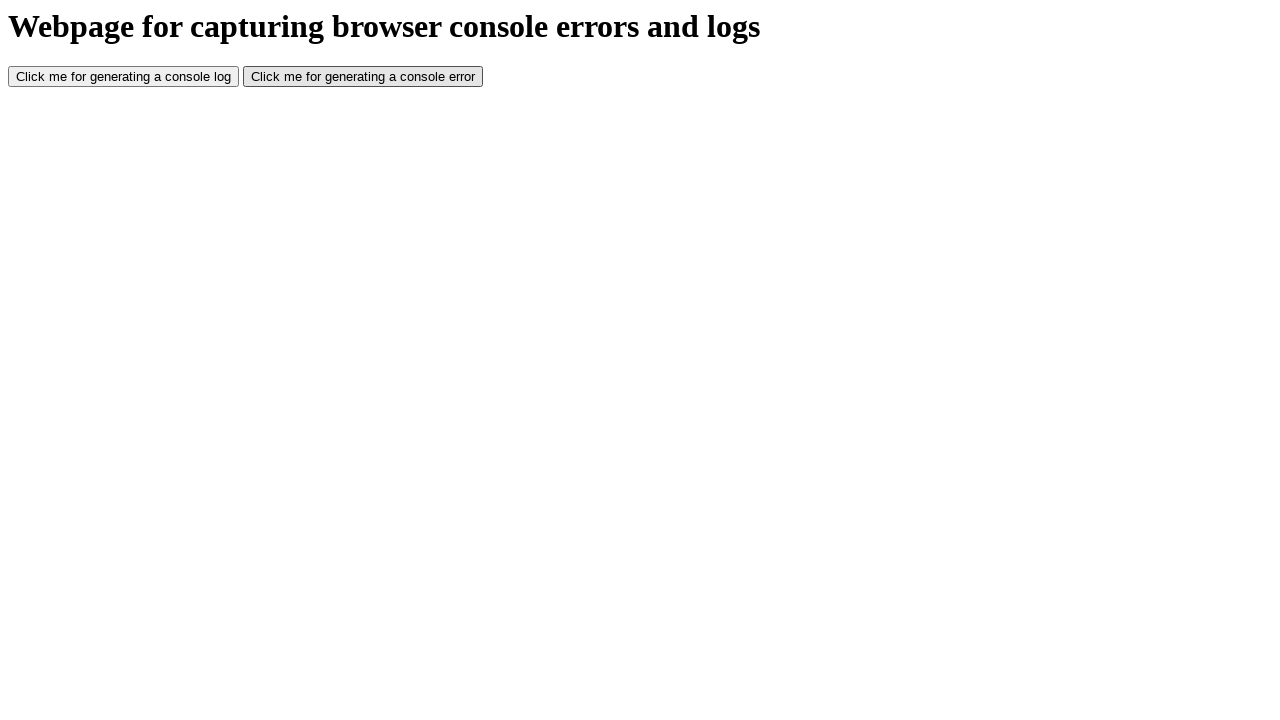

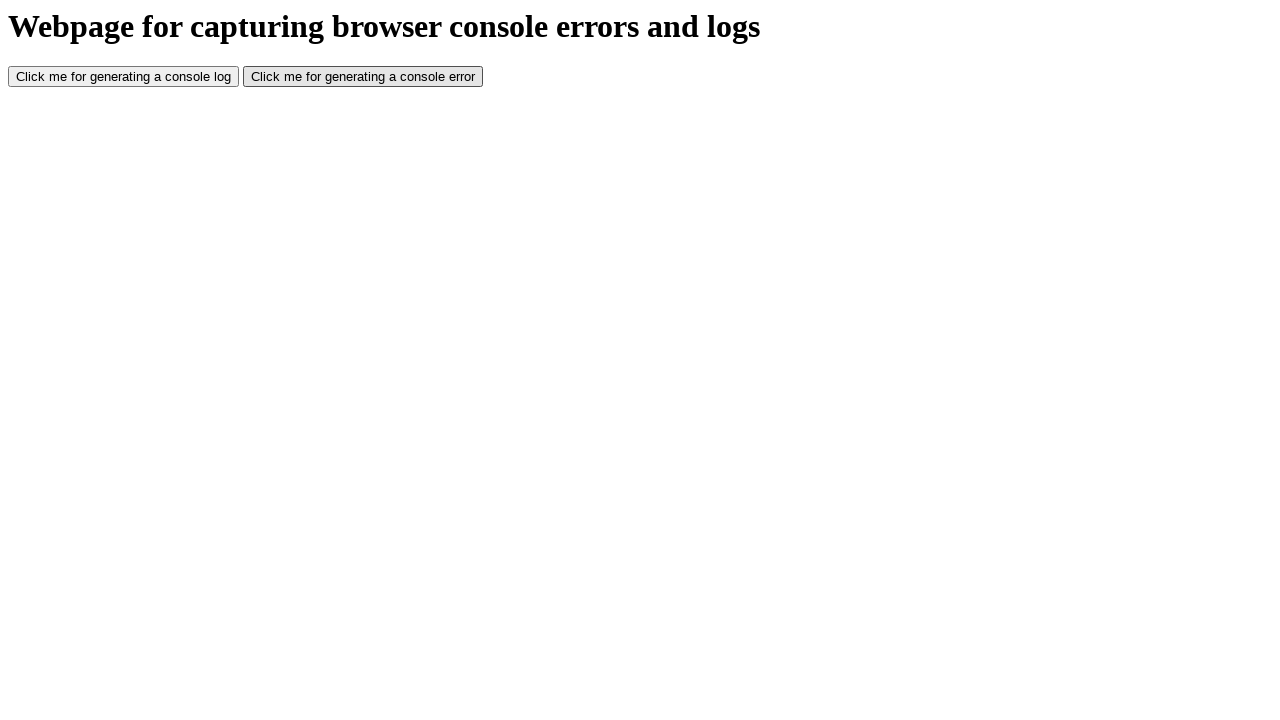